Tests window handling functionality by verifying the page title and heading, then clicking a link that opens a new window and switching to it

Starting URL: https://the-internet.herokuapp.com/windows

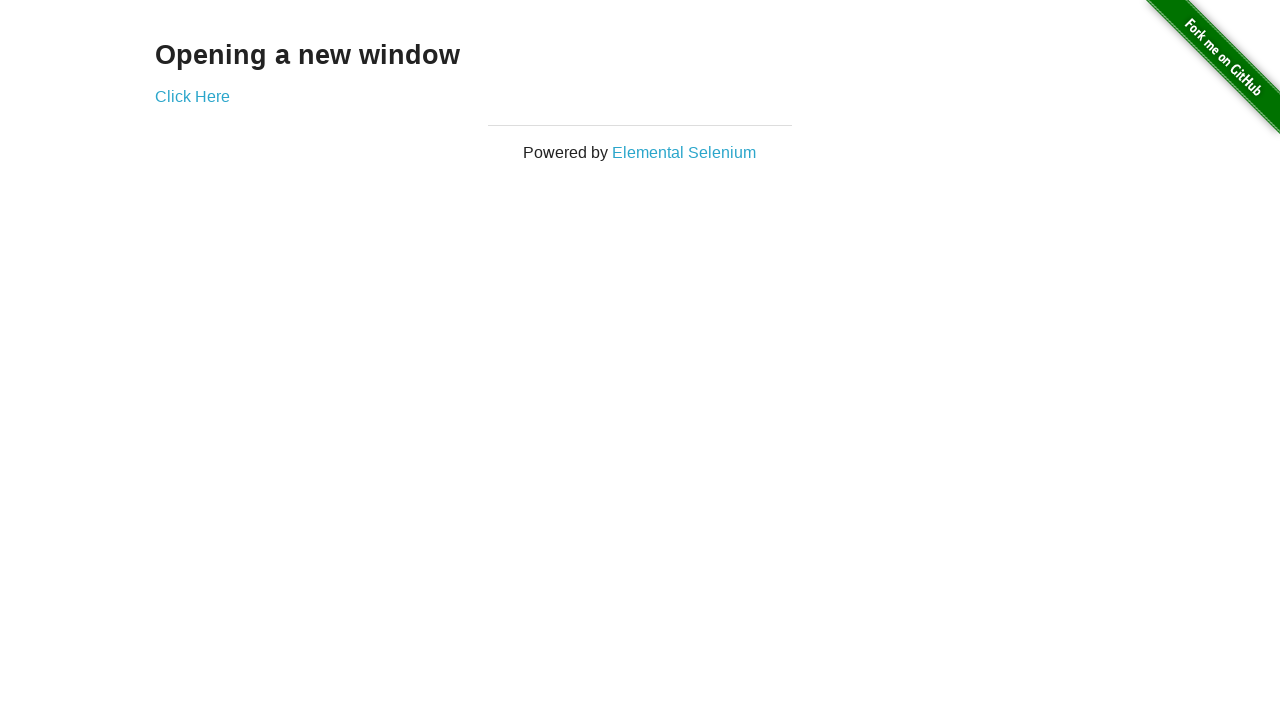

Waited for heading 'Opening a new window' to be present
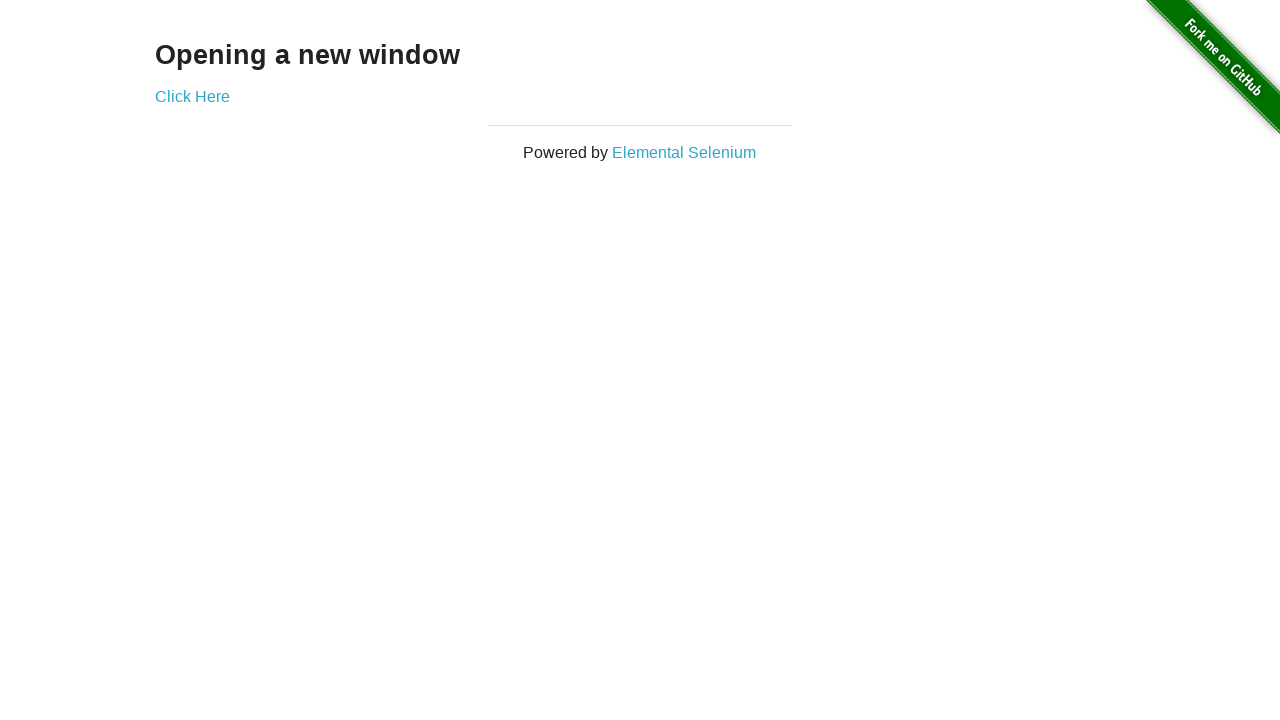

Verified heading text contains 'Opening a new window'
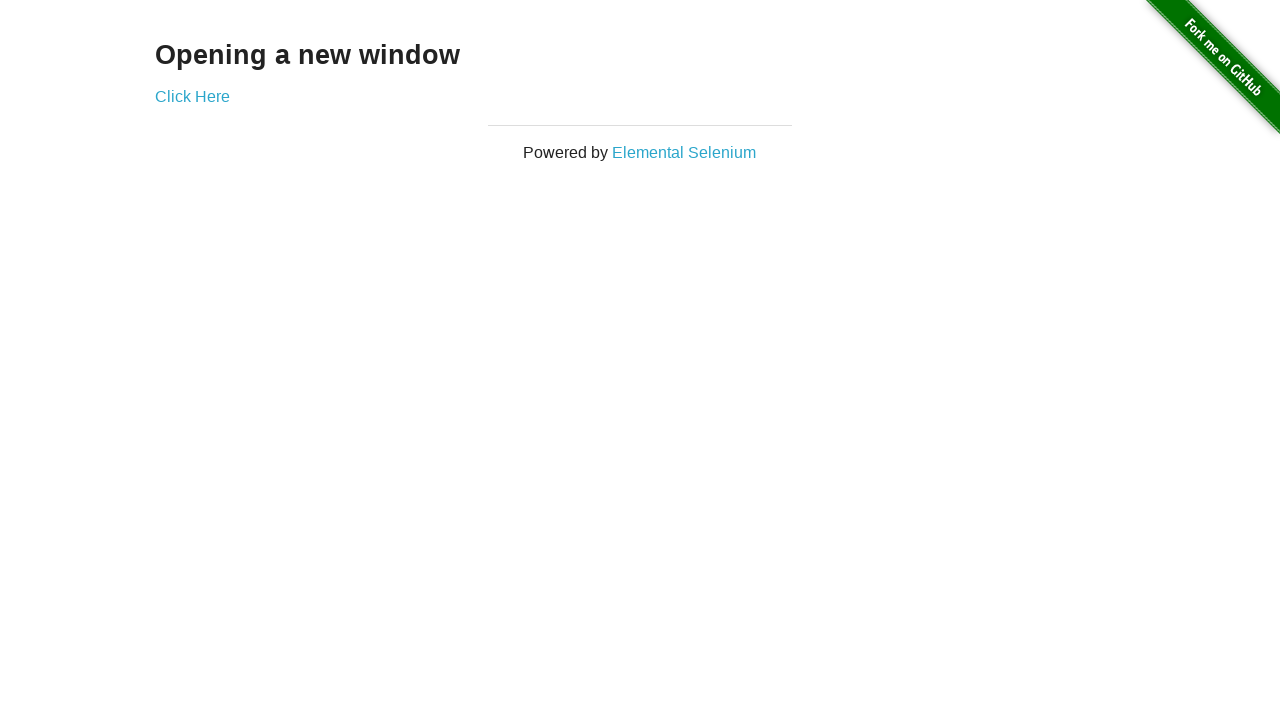

Verified page title contains 'The Internet'
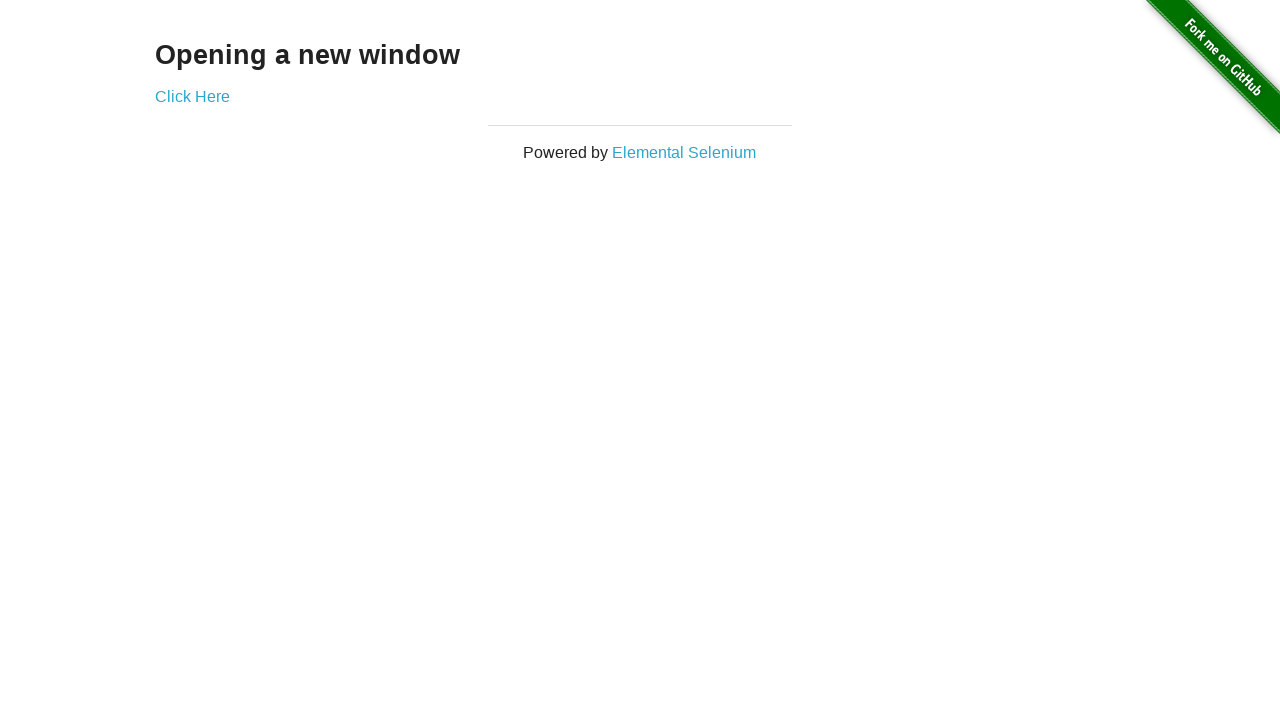

Clicked 'Click Here' link to open new window at (192, 96) on xpath=//*[text()='Click Here']
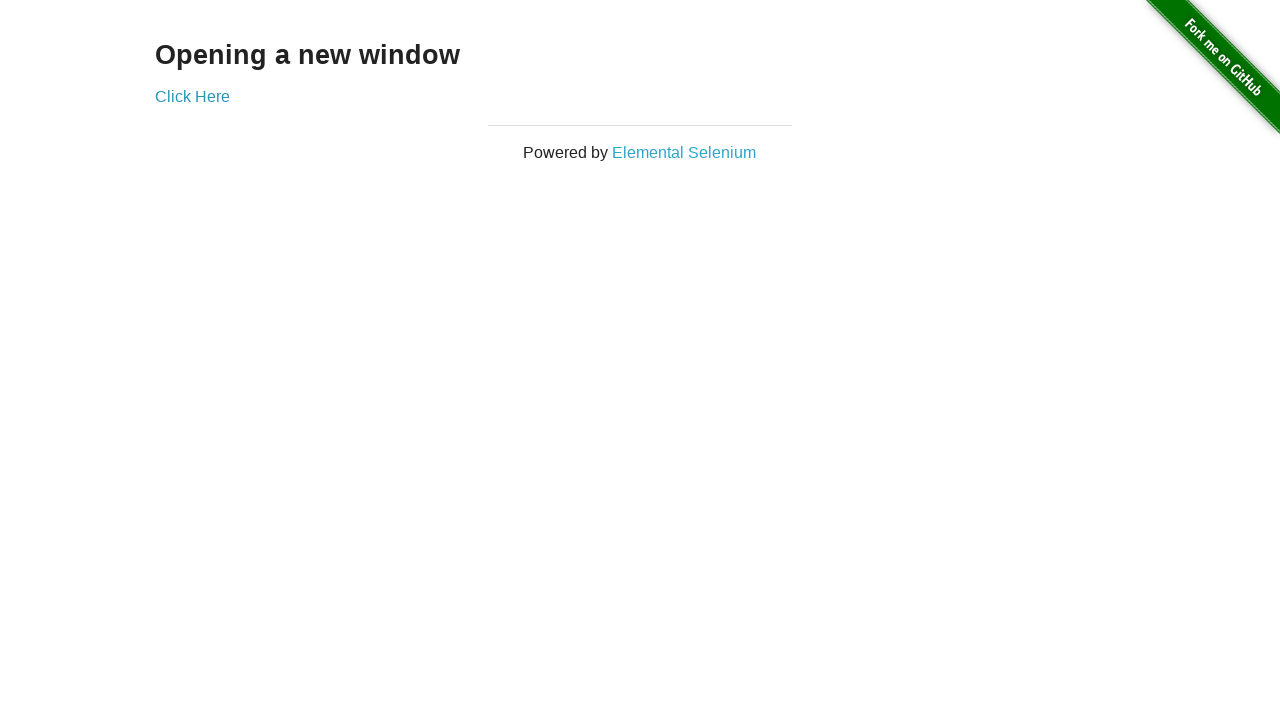

Switched to new window and waited for page load
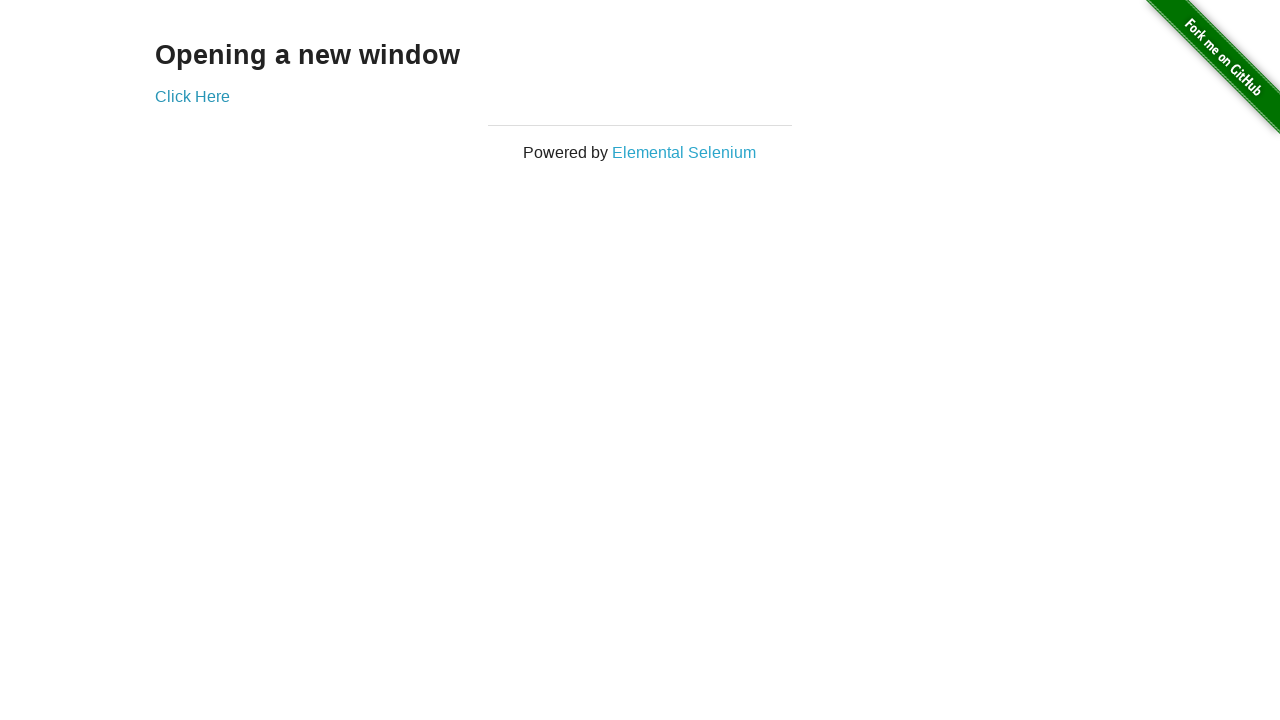

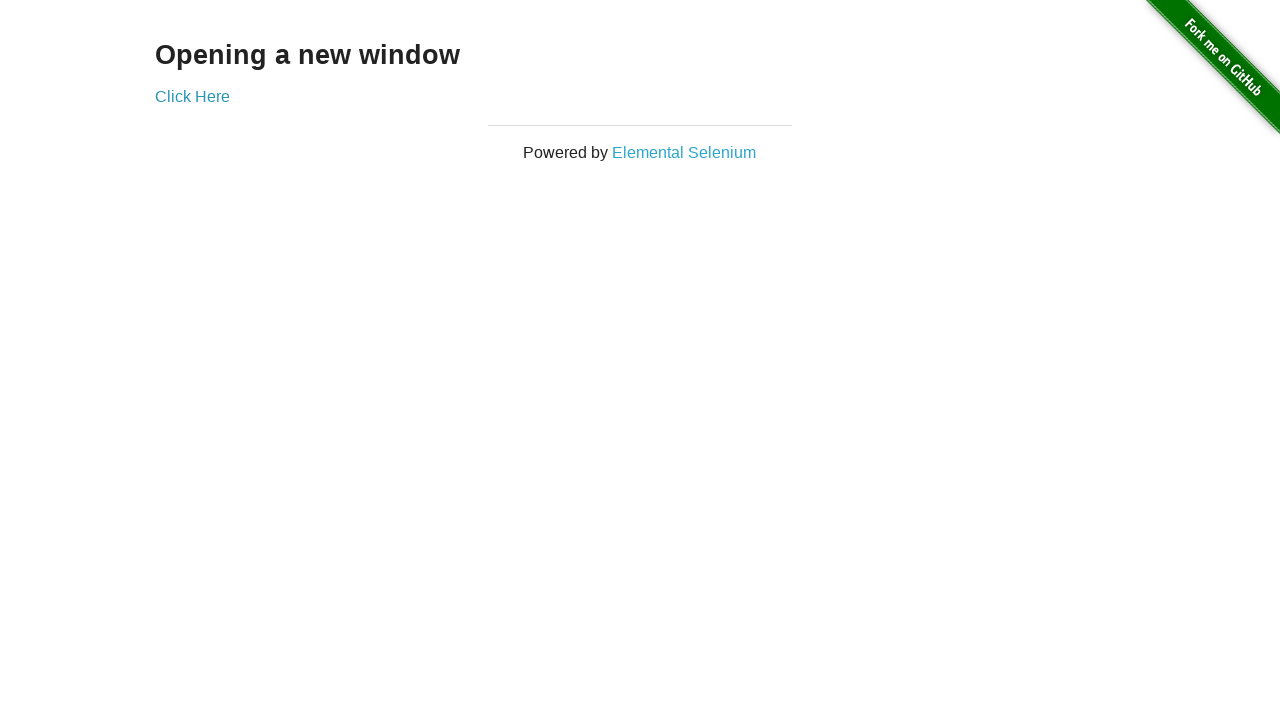